Tests dynamic content loading by clicking a start button and waiting for hidden content to become visible

Starting URL: https://the-internet.herokuapp.com/dynamic_loading/1

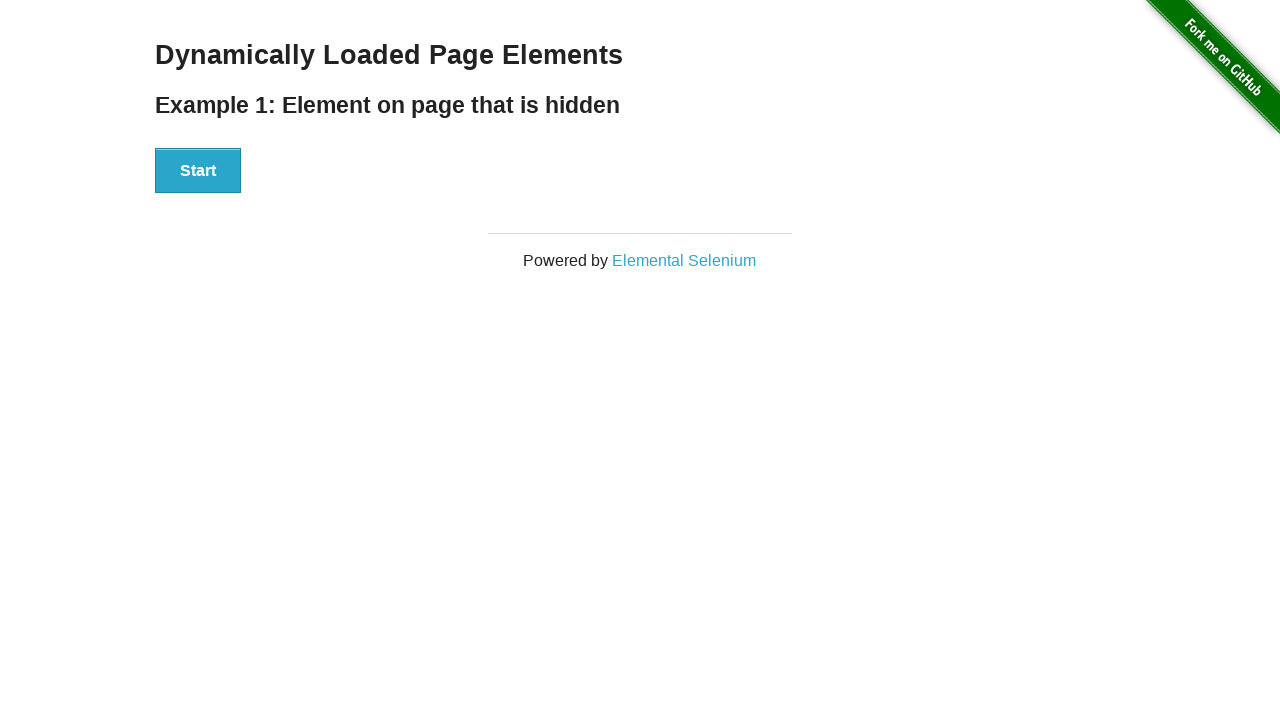

Navigated to dynamic loading test page
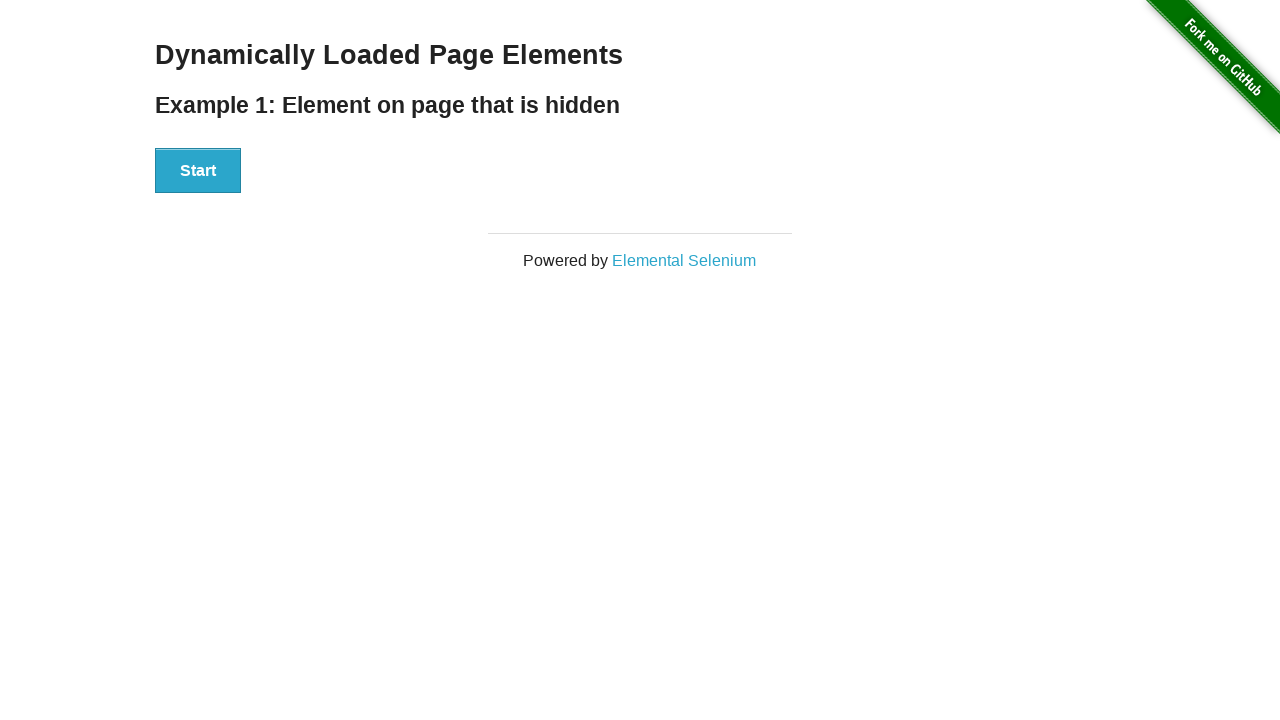

Clicked start button to trigger dynamic content loading at (198, 171) on #start > button
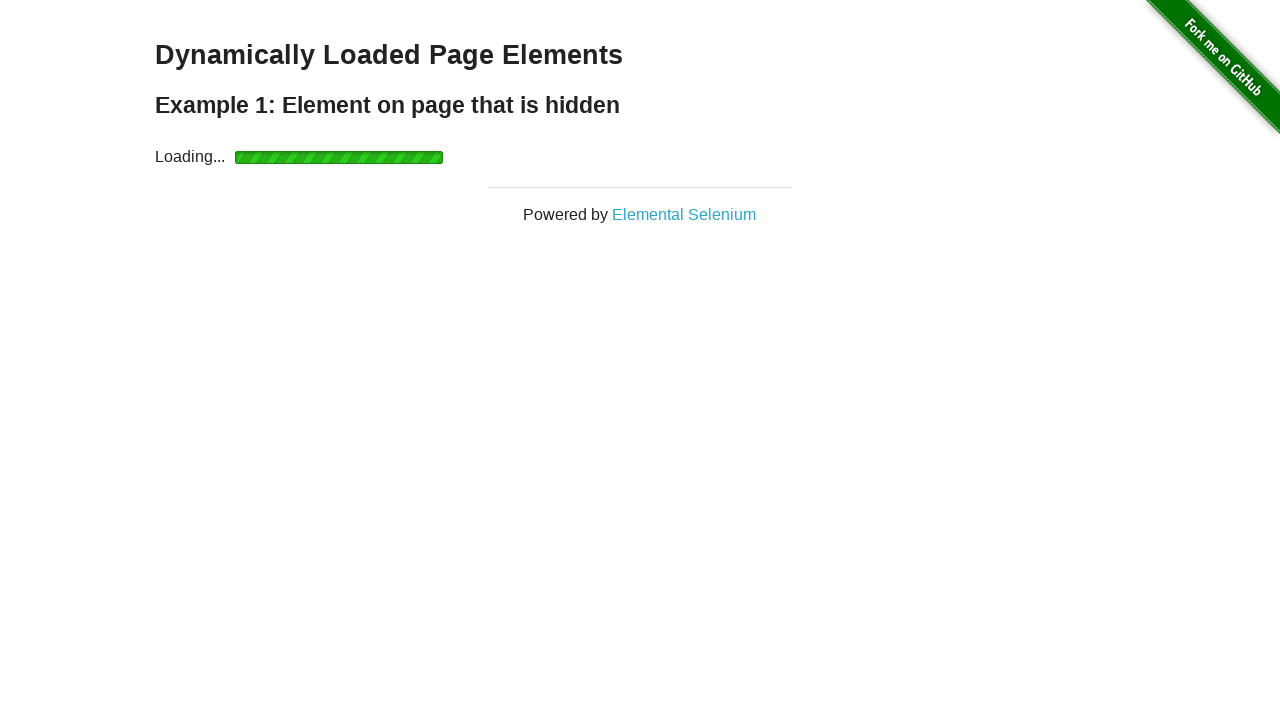

Waited for hidden content to become visible
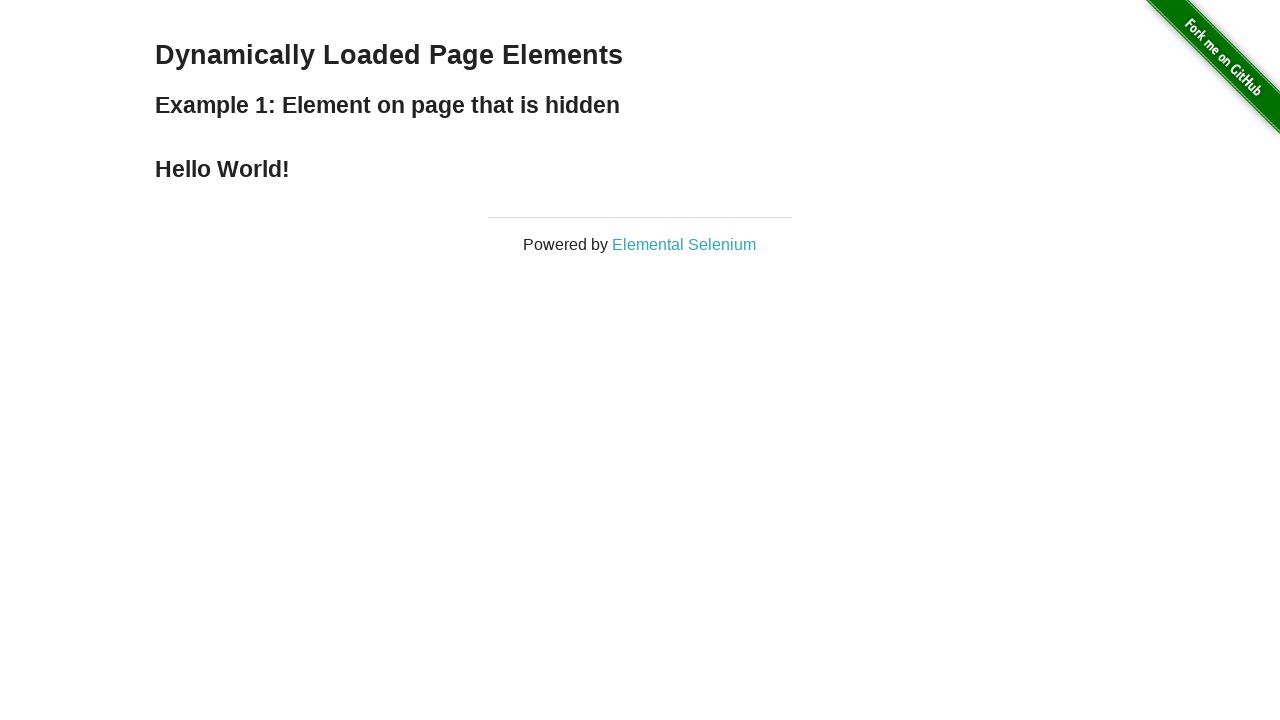

Retrieved text from visible element: '
    Hello World!
  '
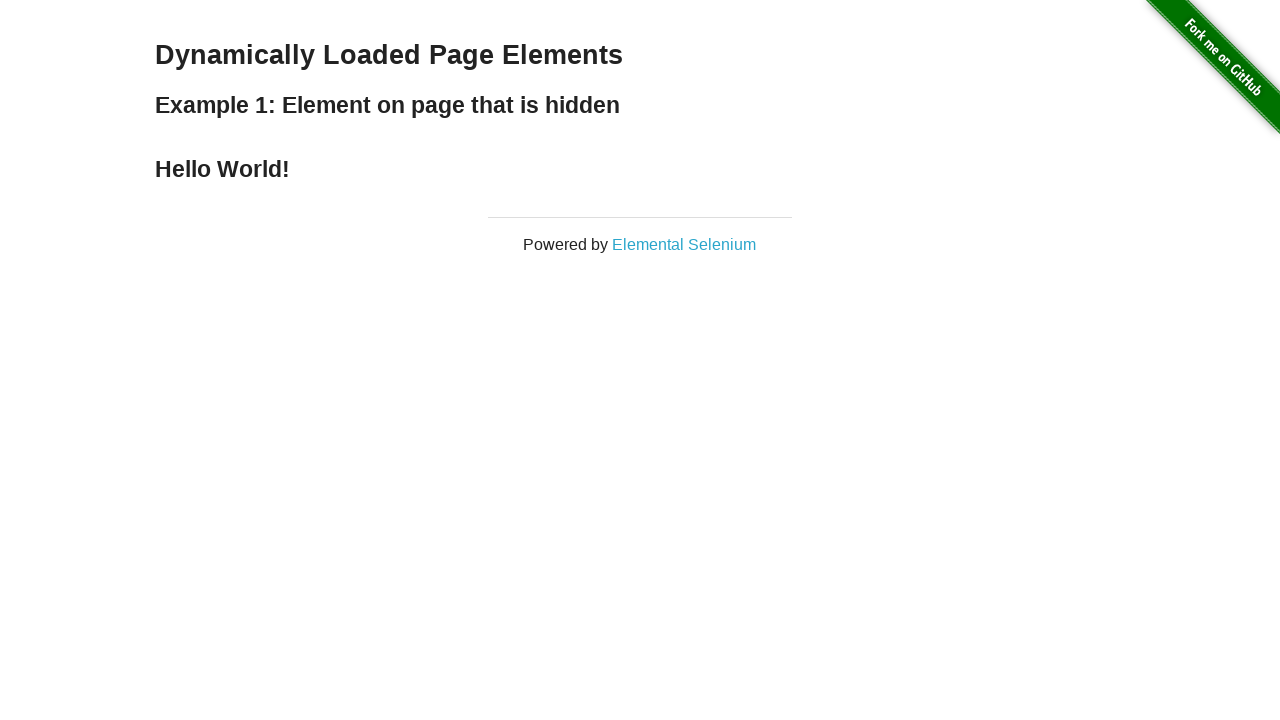

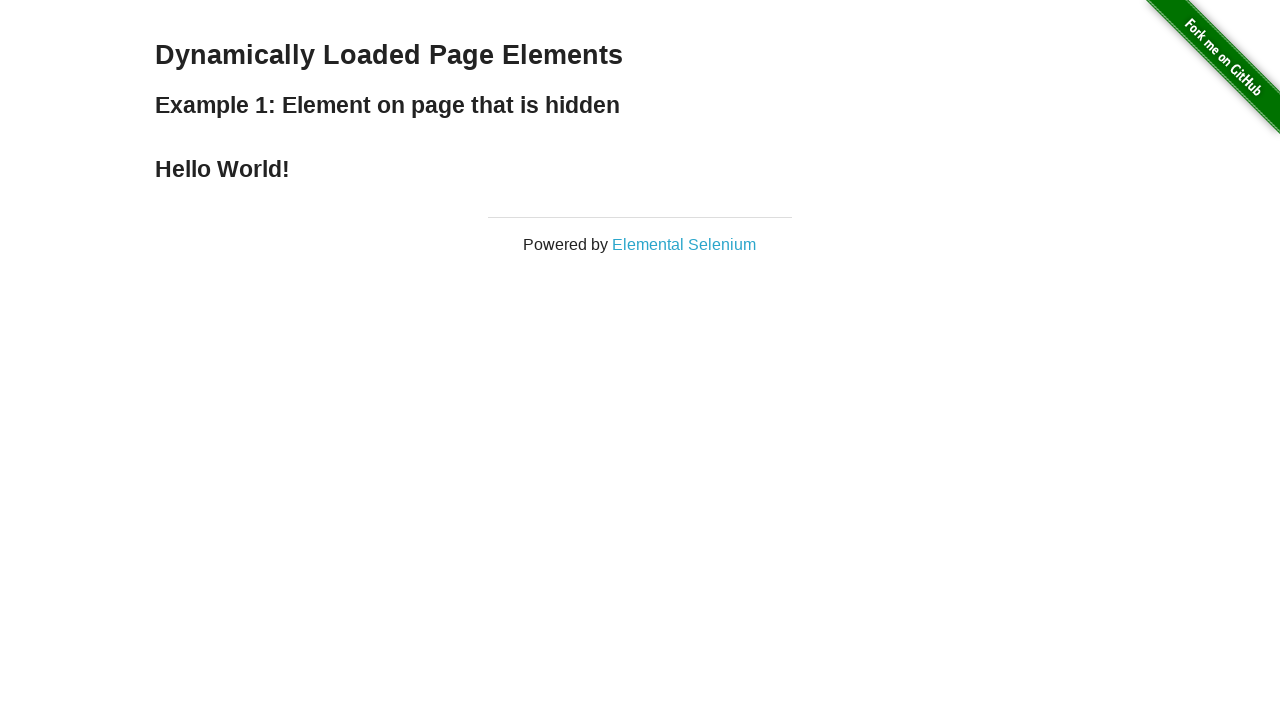